Tests checkbox functionality by clicking checkboxes and verifying their state

Starting URL: https://bonigarcia.dev/selenium-webdriver-java/web-form.html

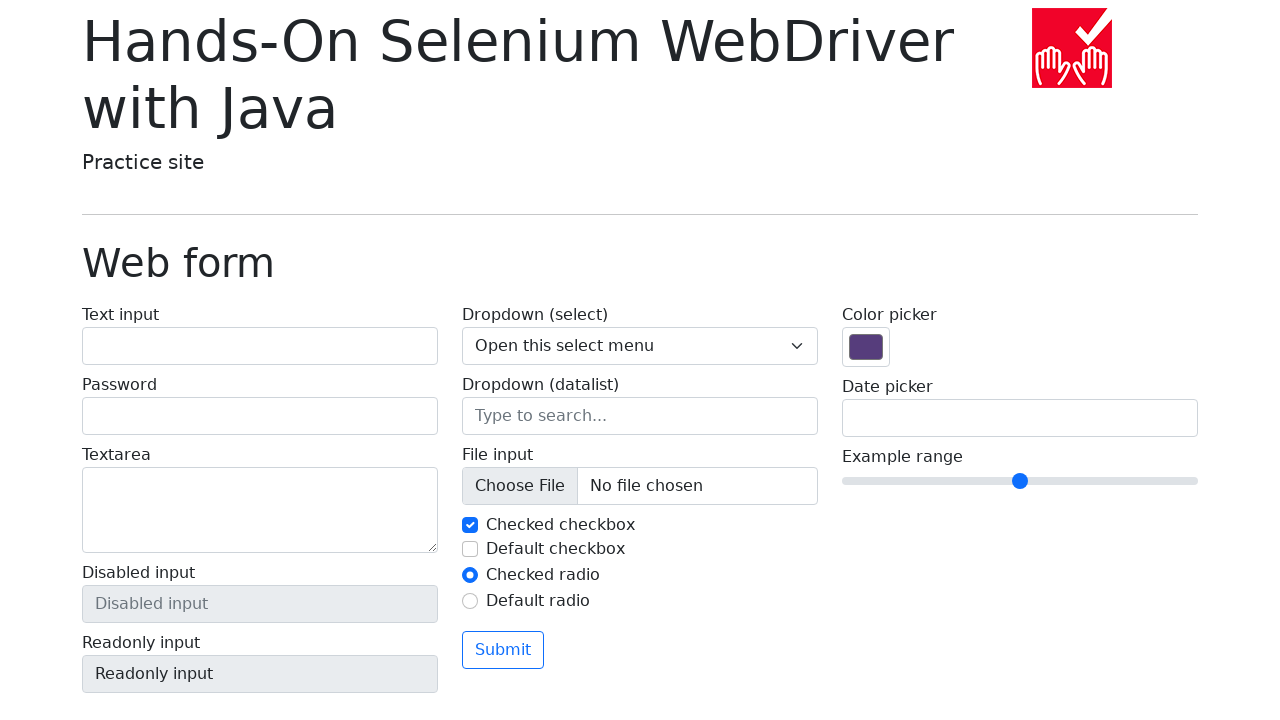

Clicked first checkbox at (470, 525) on #my-check-1
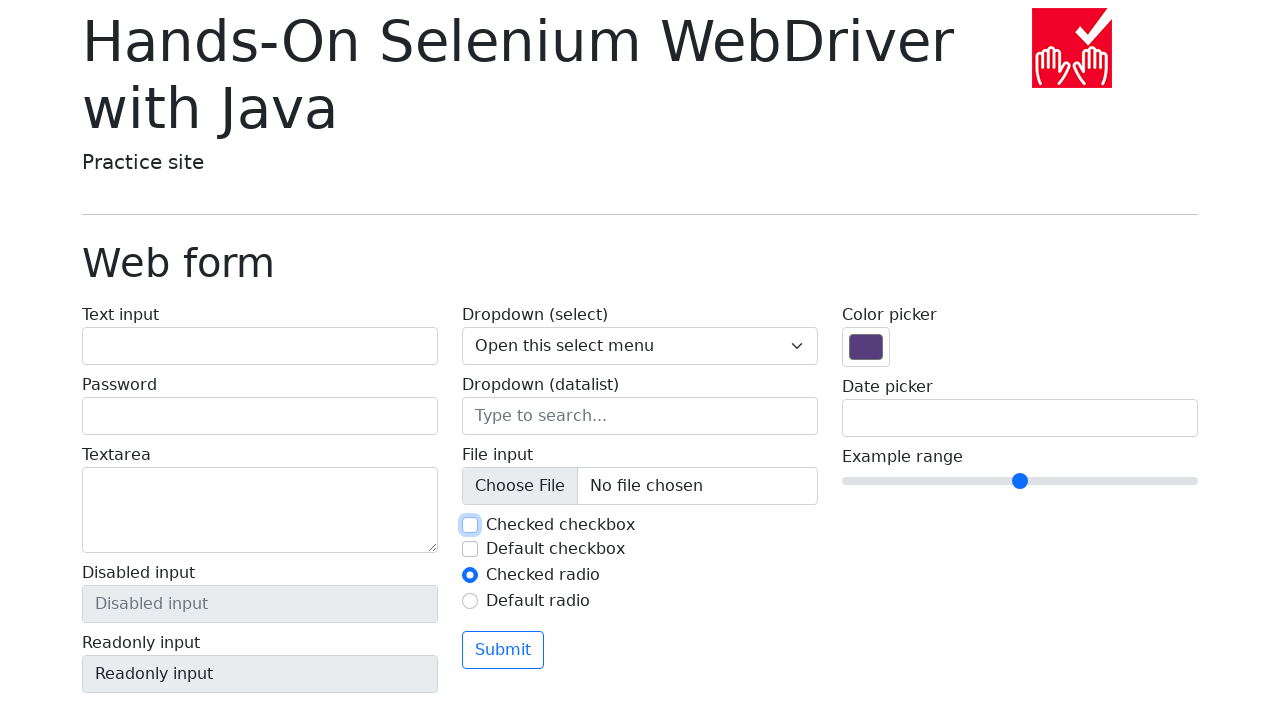

Clicked second checkbox to check it at (470, 549) on #my-check-2
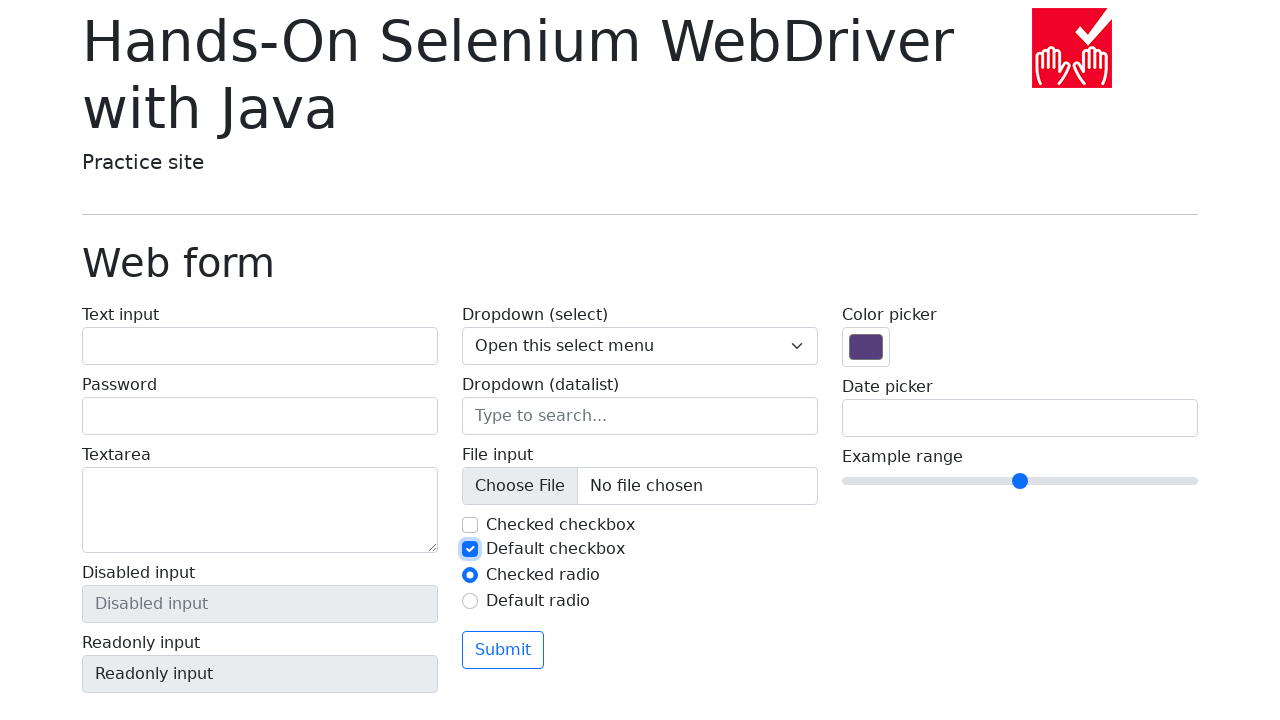

Clicked second checkbox again to uncheck it at (470, 549) on #my-check-2
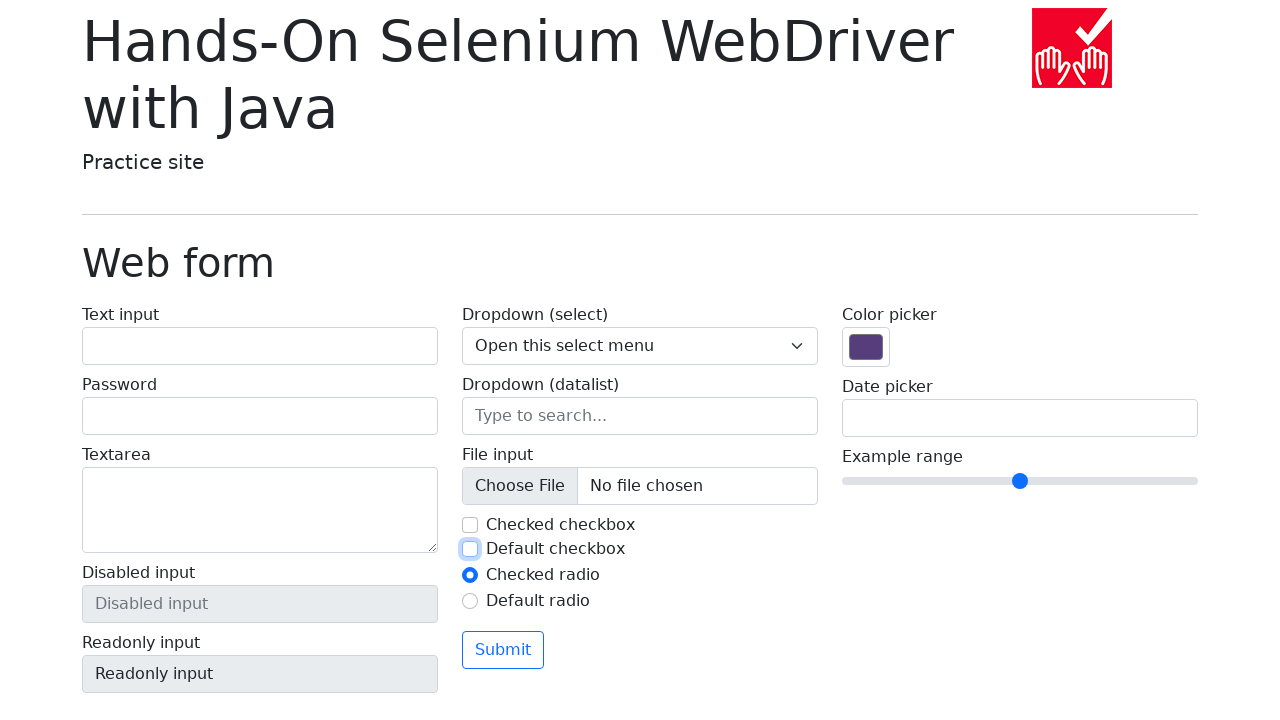

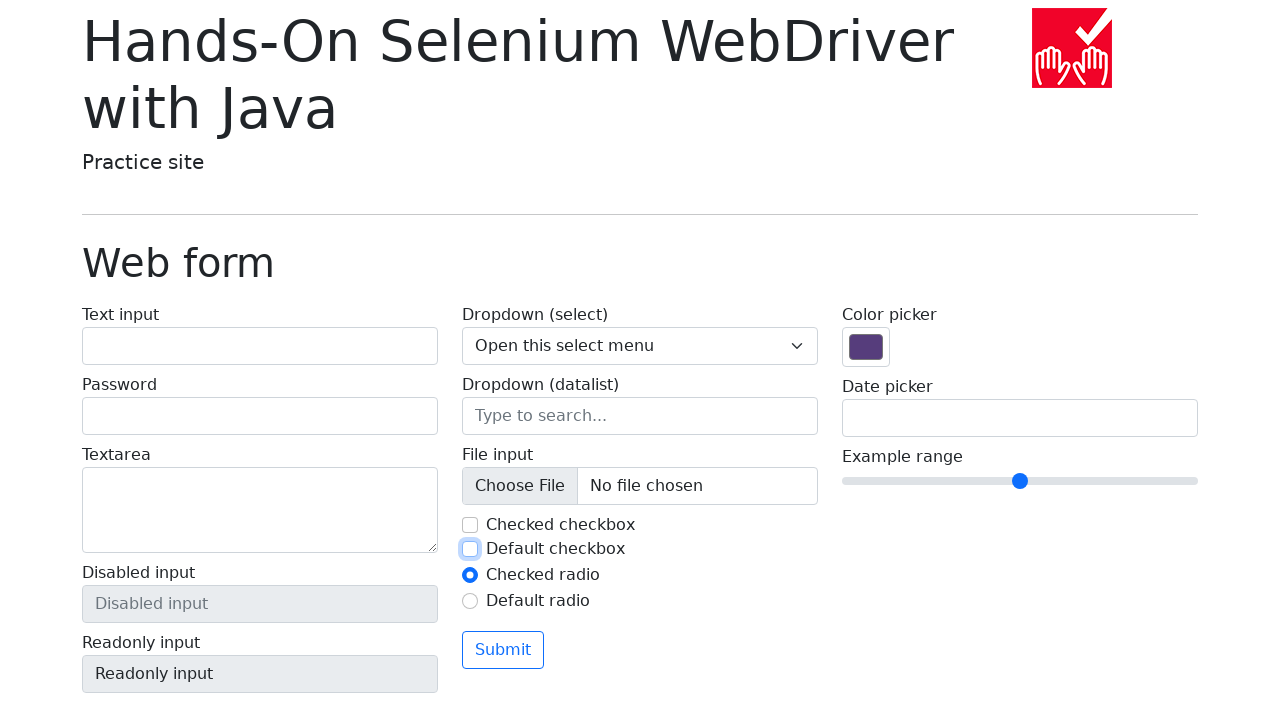